Tests account registration form by filling in personal information fields including name, title, gender, employment status, and account credentials

Starting URL: https://uibank.uipath.com/register-account

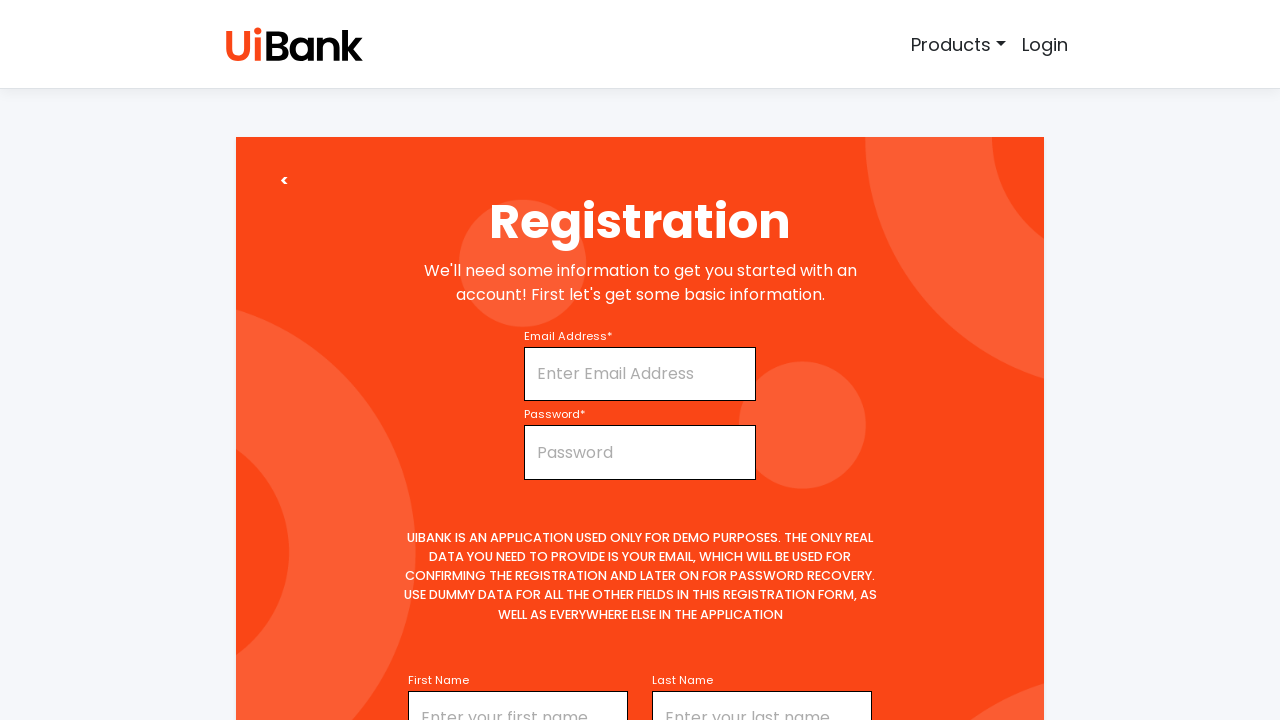

Filled first name field with 'Sarah' on #firstName
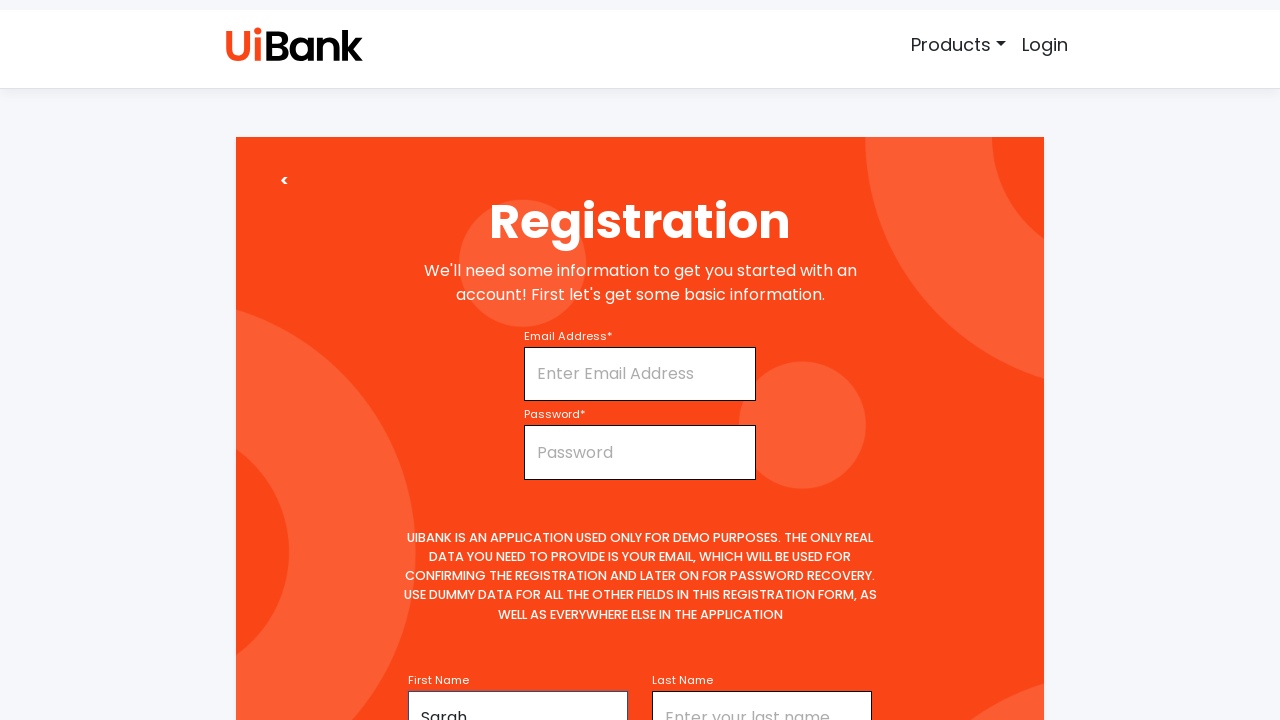

Clicked title dropdown at (518, 360) on select#title
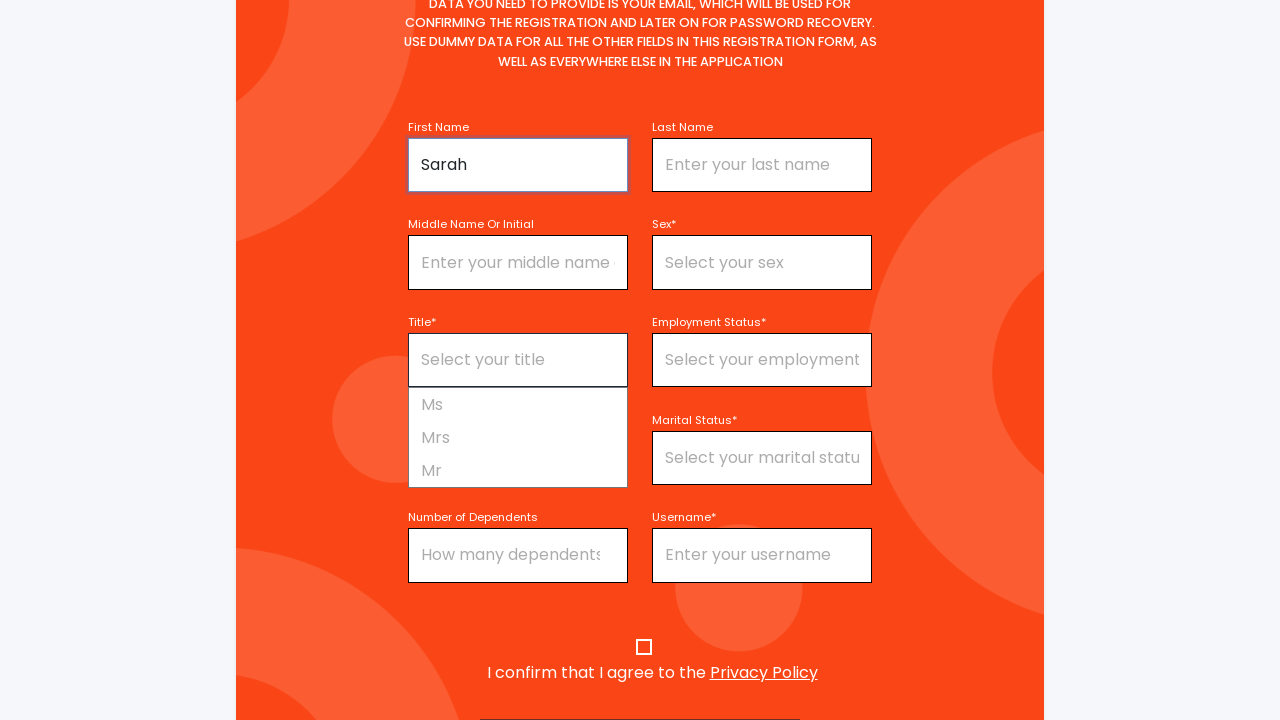

Selected 'Ms' as title on select#title
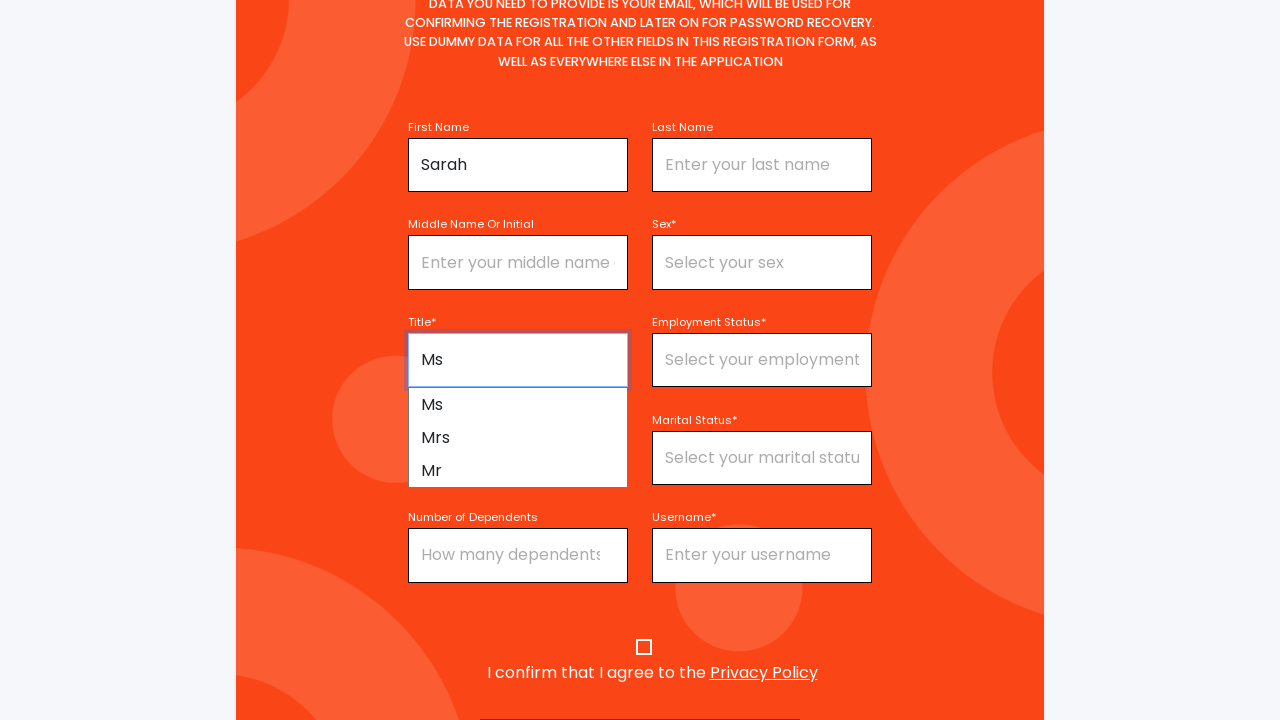

Filled middle name field with 'J' on #middleName
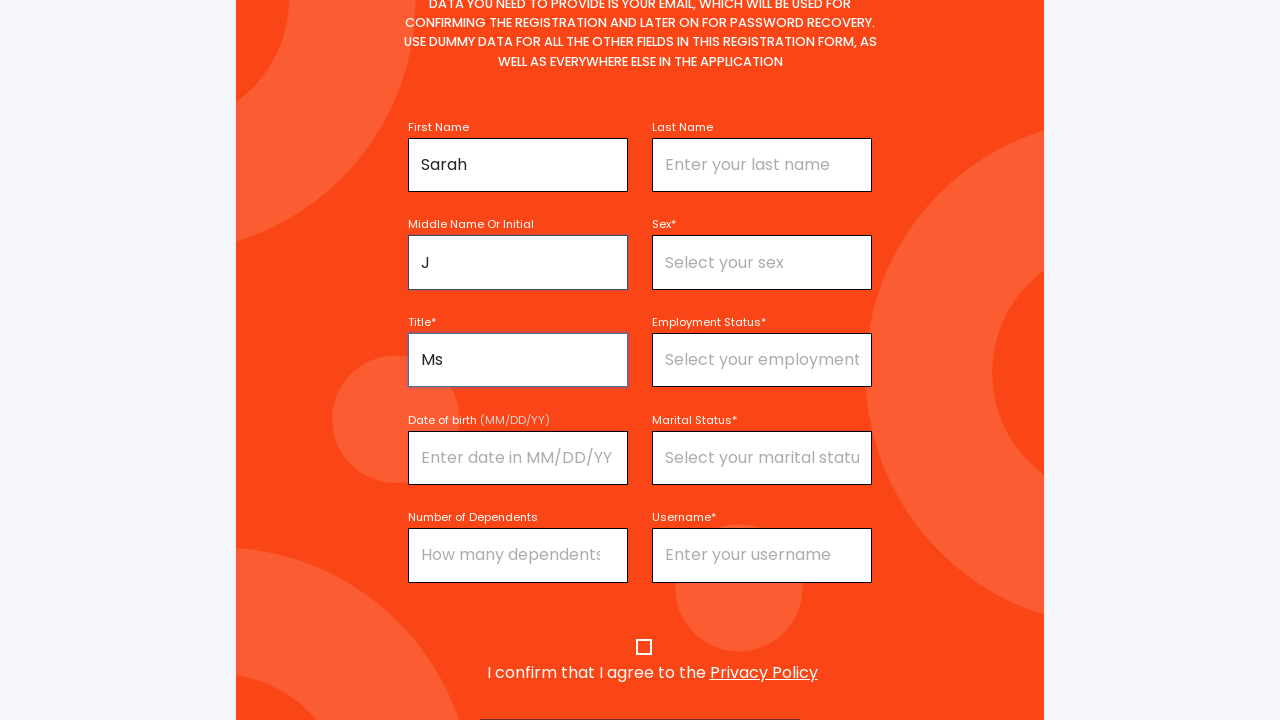

Filled last name field with 'Thompson' on #lastName
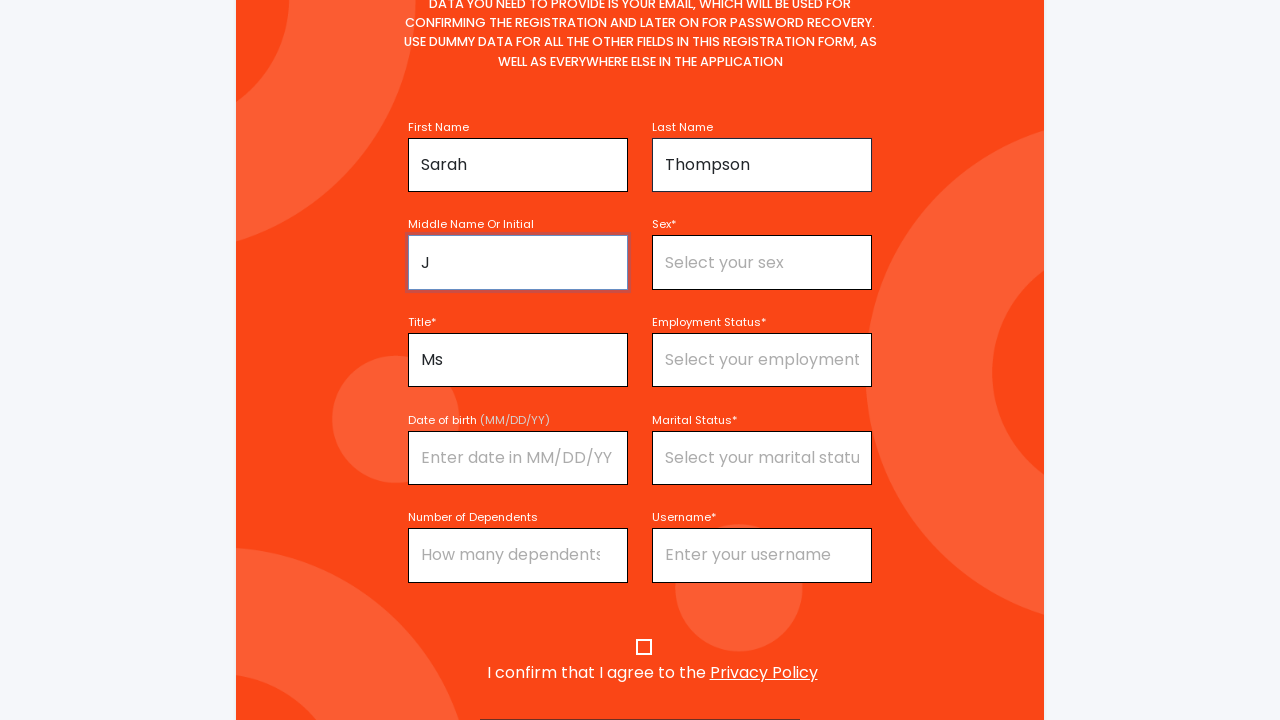

Clicked gender dropdown at (762, 263) on select#sex
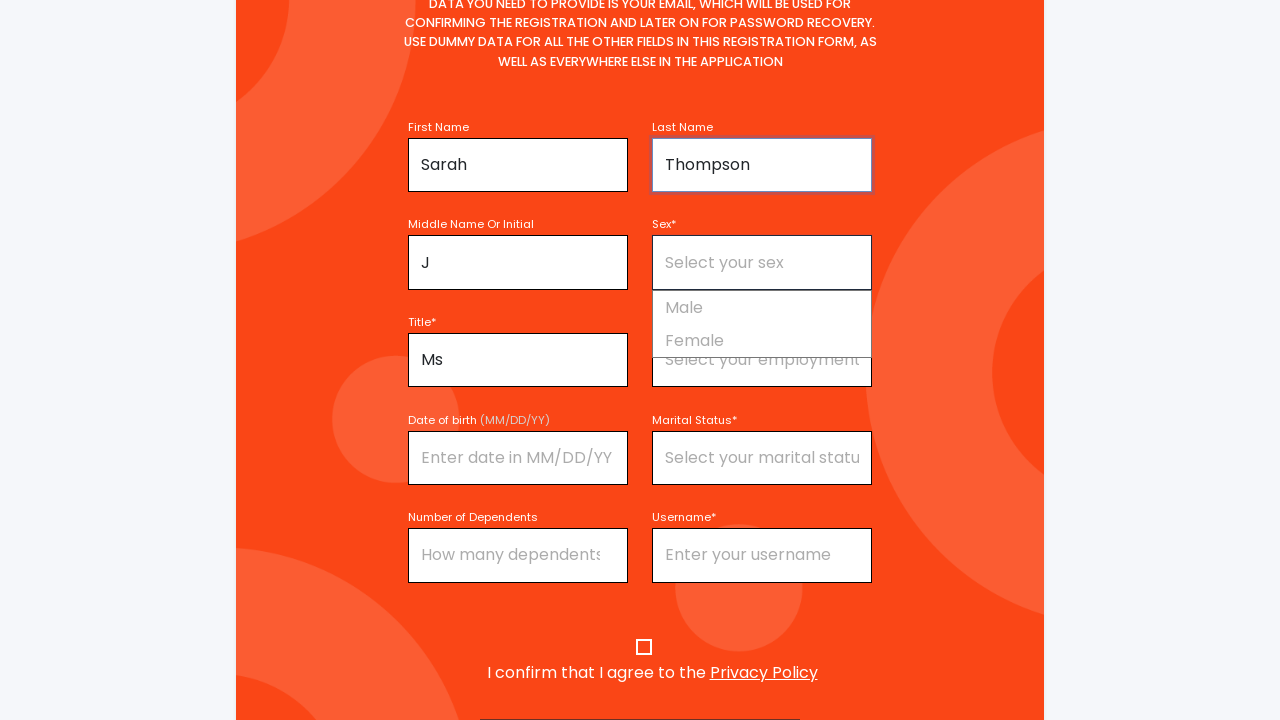

Selected 'Female' as gender on select#sex
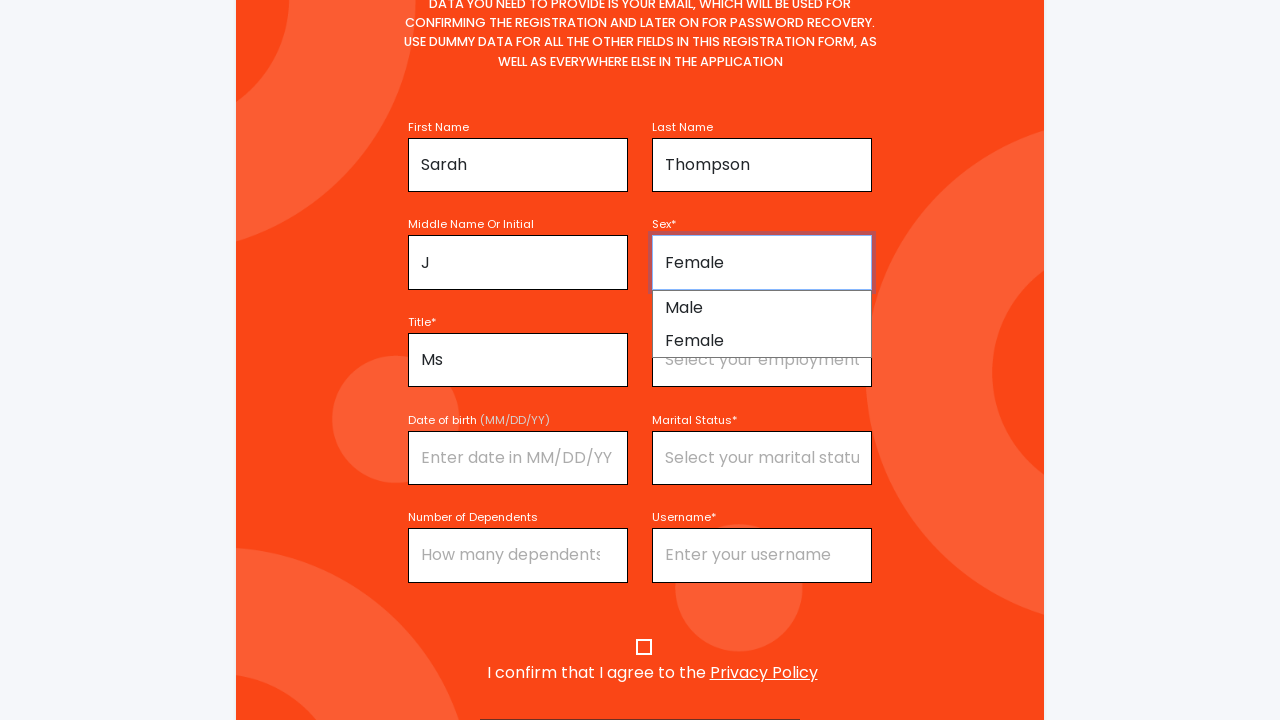

Clicked employment status dropdown at (762, 360) on select#employmentStatus
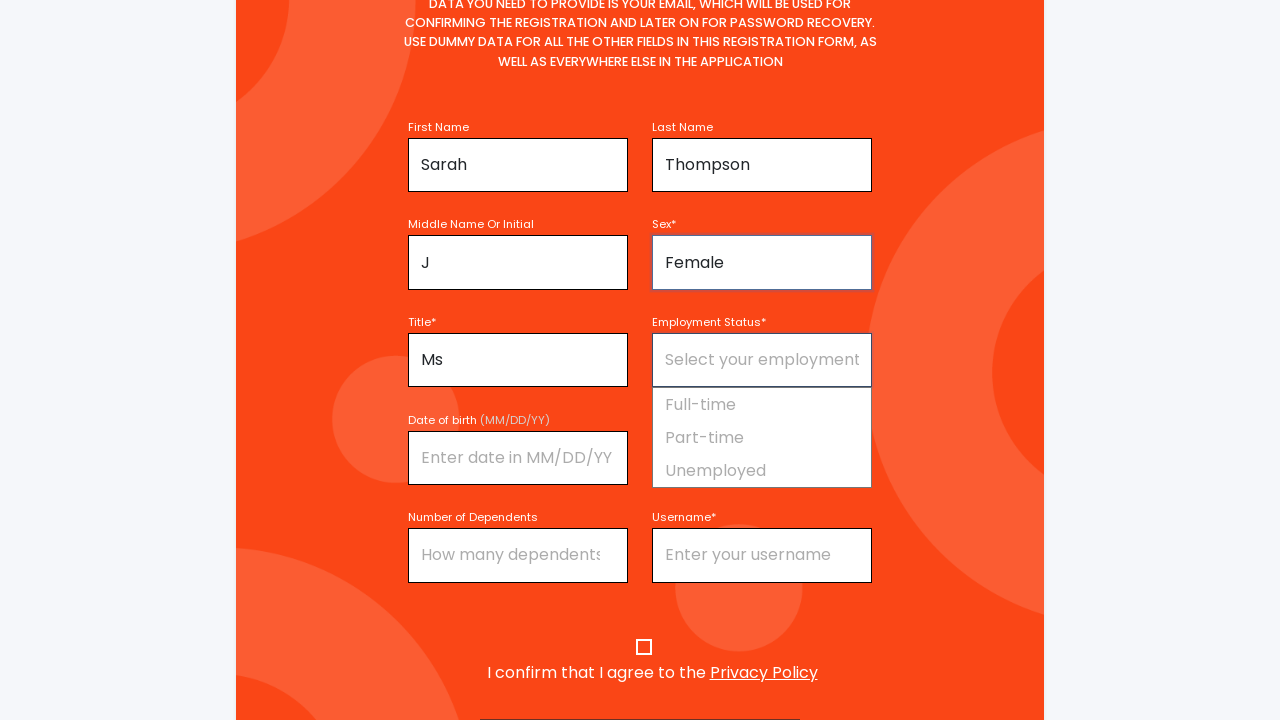

Selected 'Part-time' as employment status on select#employmentStatus
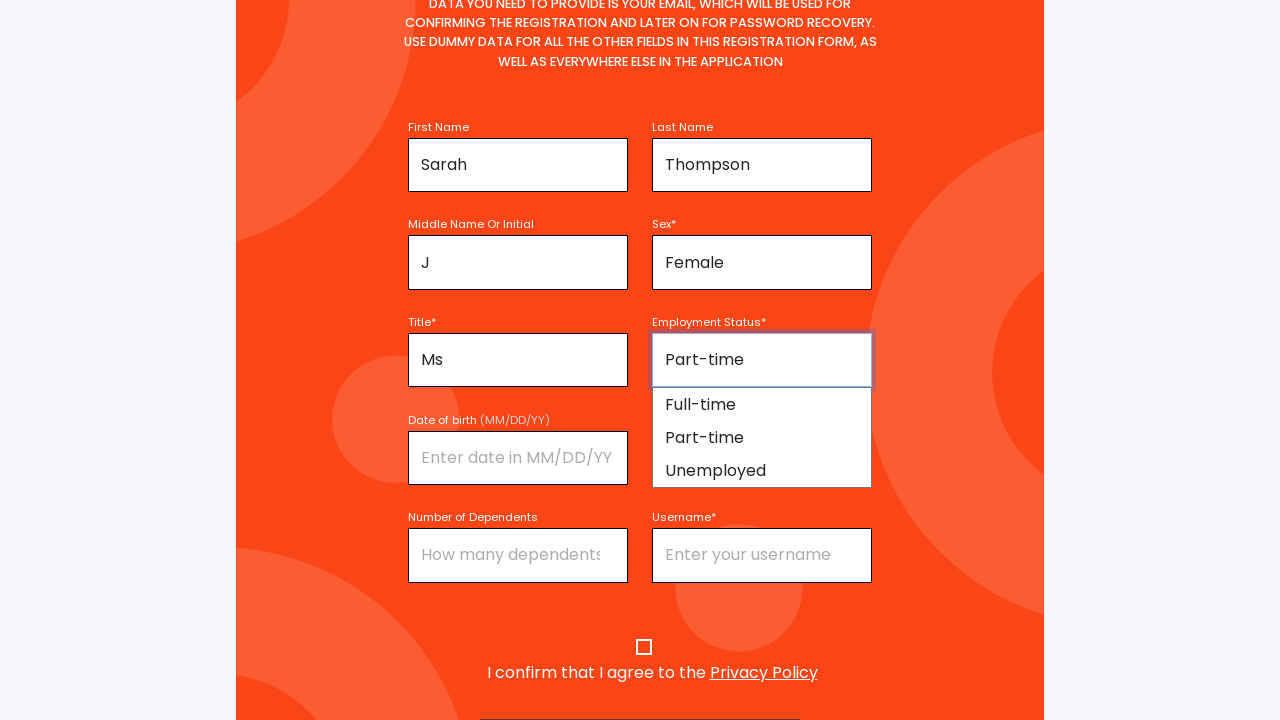

Filled username field with 'sthompson2024' on #username
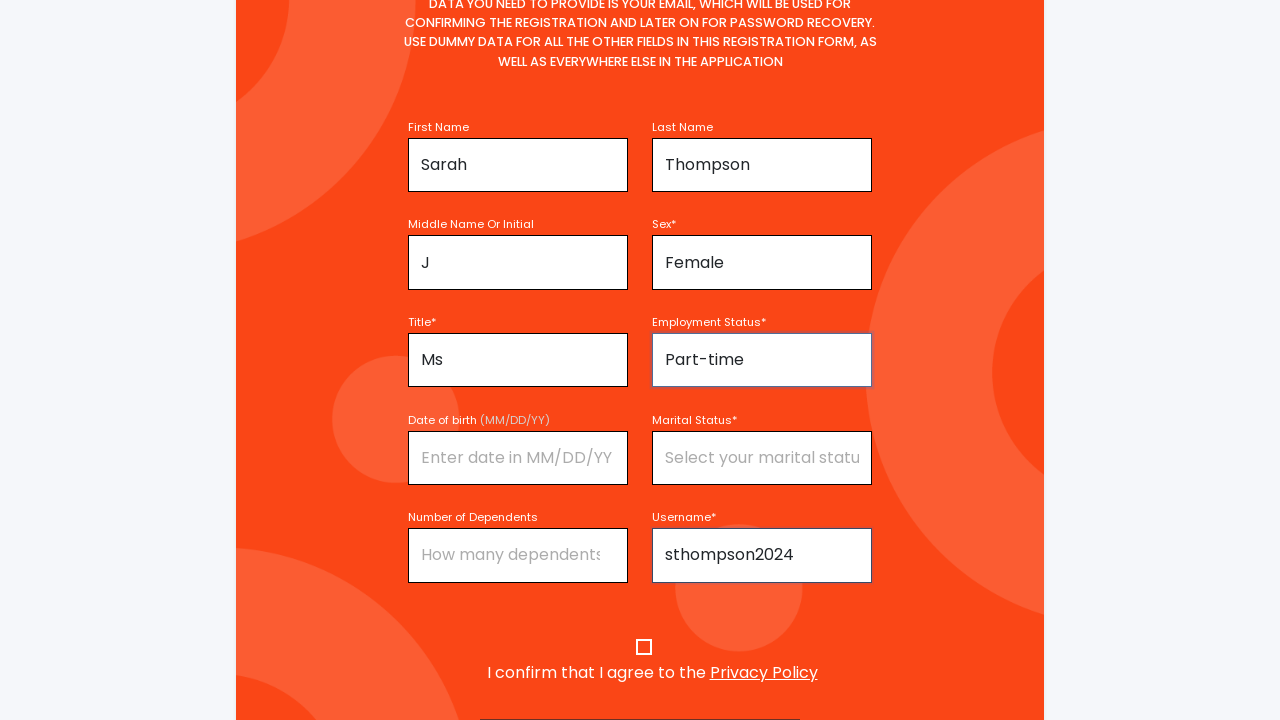

Filled email field with 'sarah.thompson@example.com' on #email
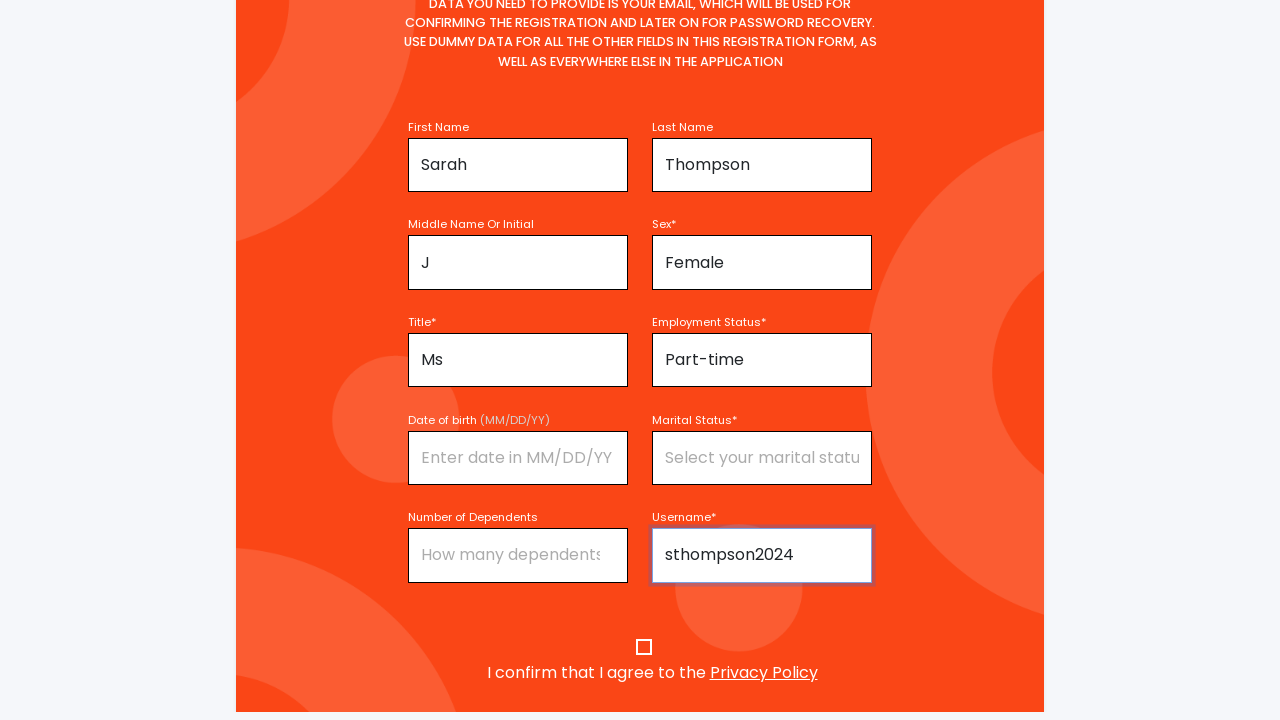

Filled password field with secure password on #password
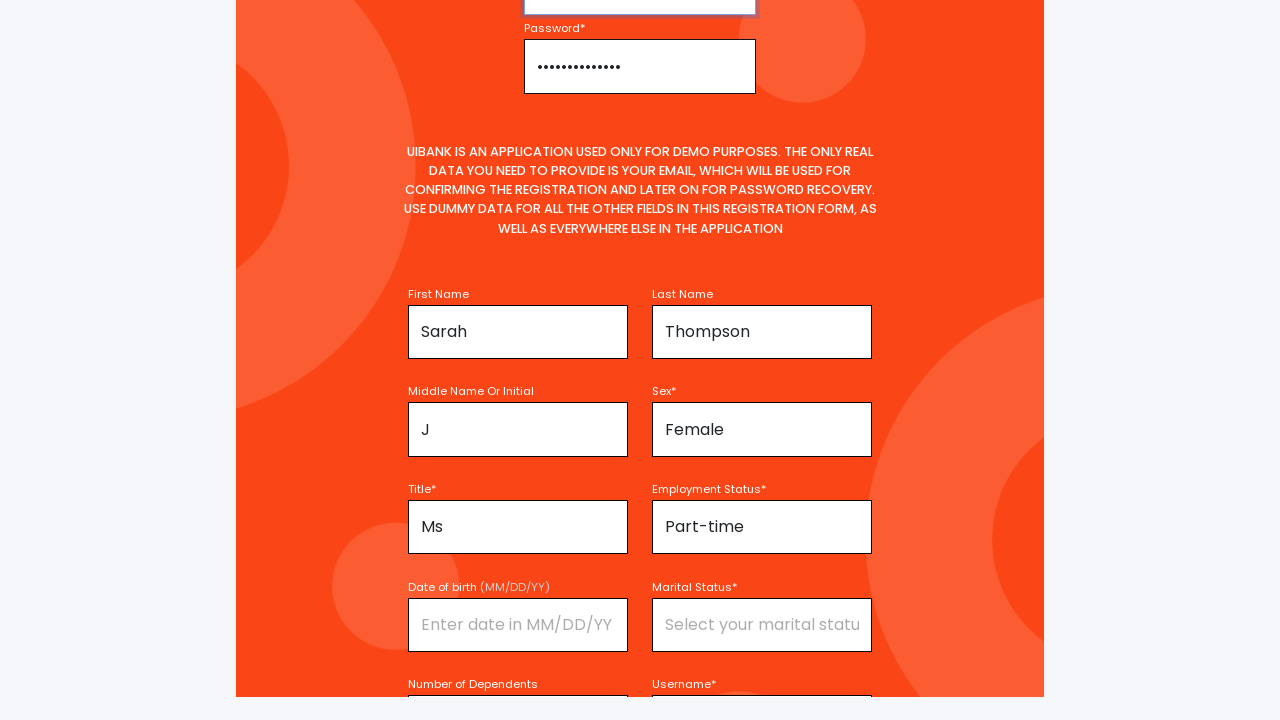

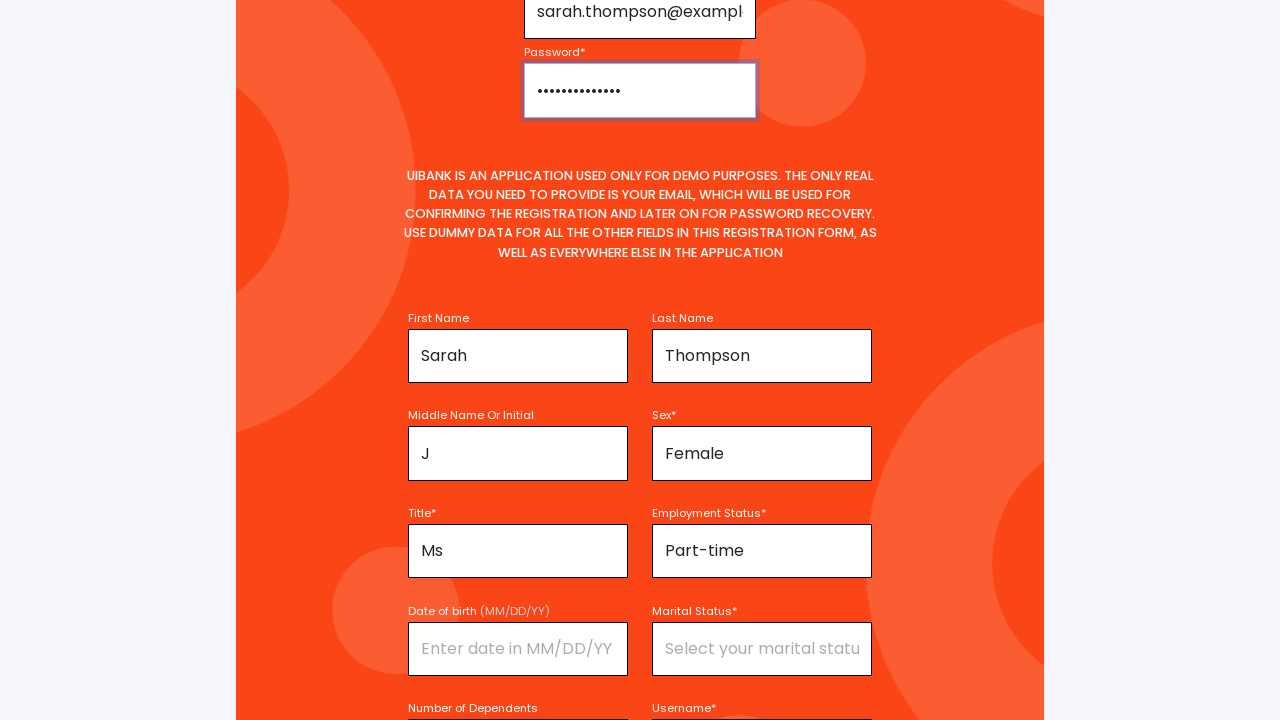